Tests the Add/Remove Elements functionality by clicking to add a random number of buttons (up to 20), then clicking to remove a random subset of them, and verifying the correct number of buttons remain.

Starting URL: http://the-internet.herokuapp.com/add_remove_elements/

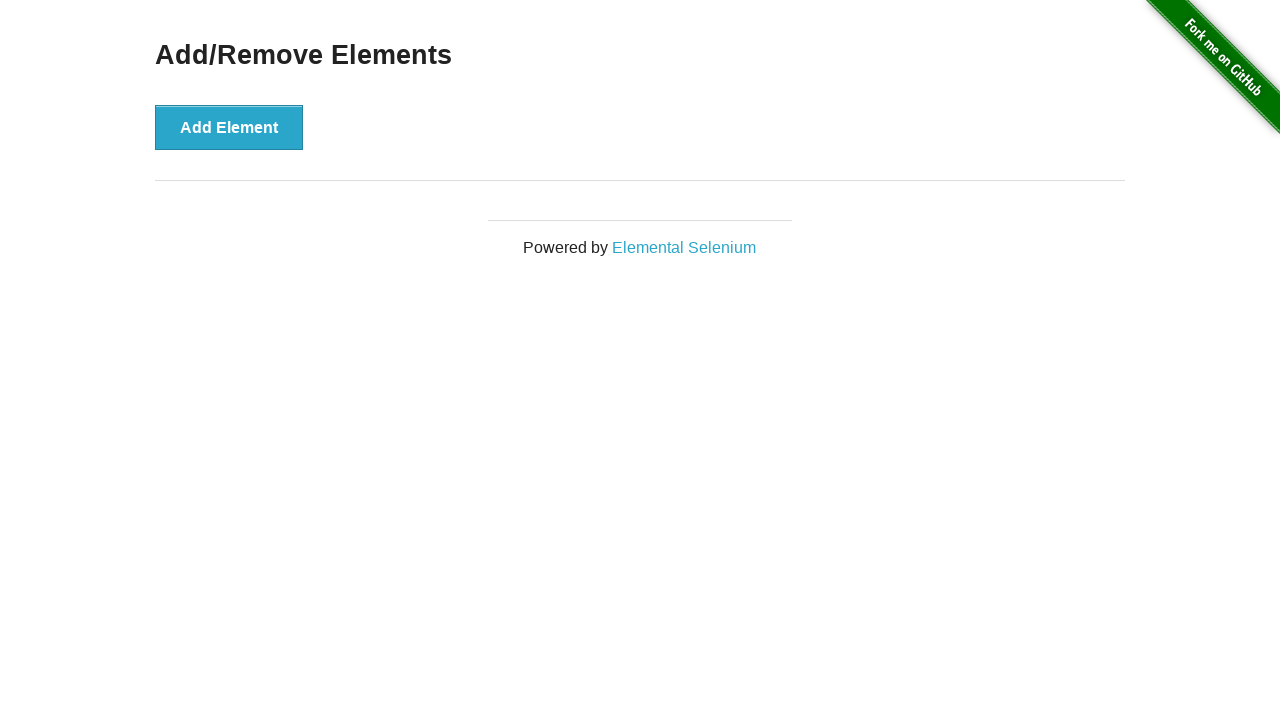

Navigated to Add/Remove Elements page
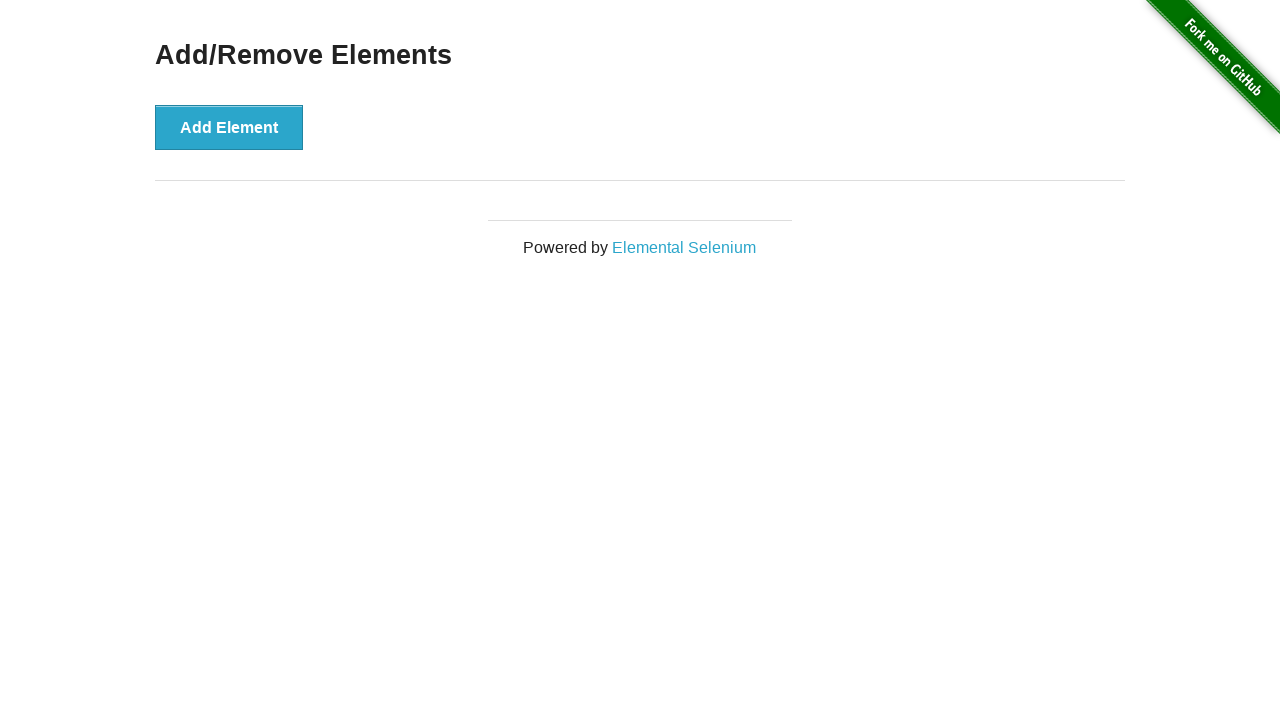

Generated random add count: 12 buttons to add
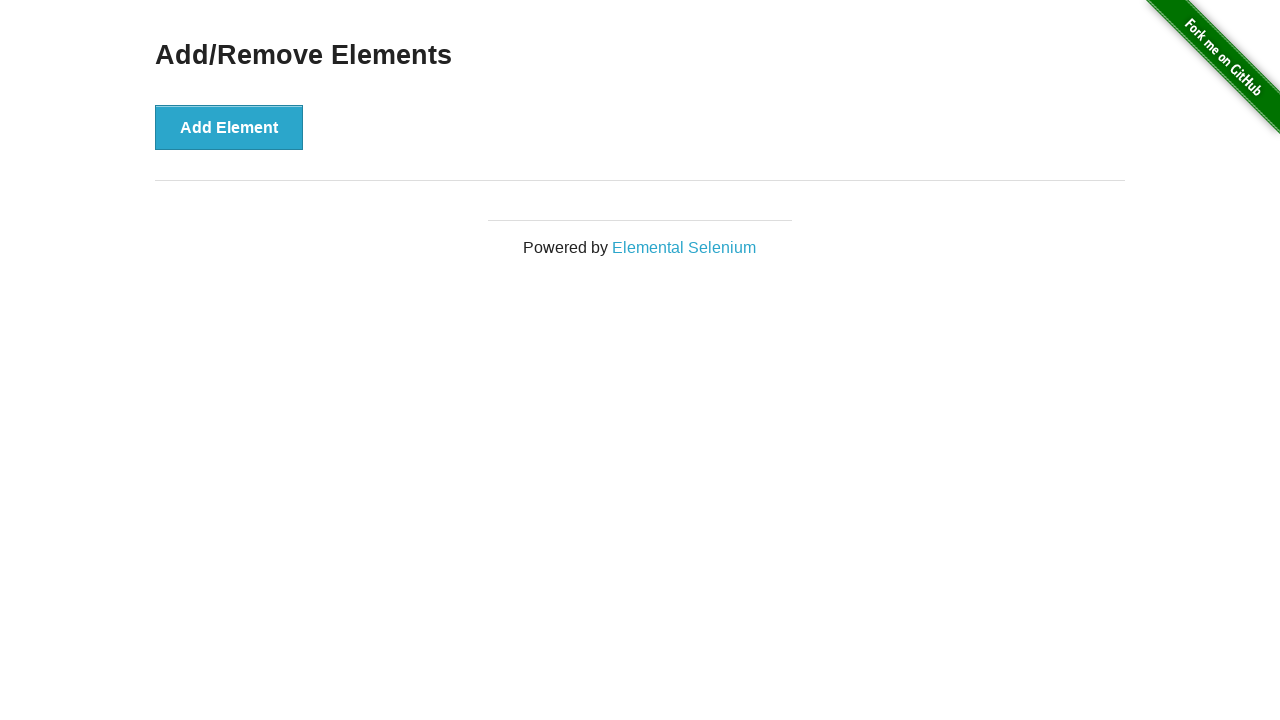

Clicked Add Element button (iteration 1 of 12) at (229, 127) on button[onclick='addElement()']
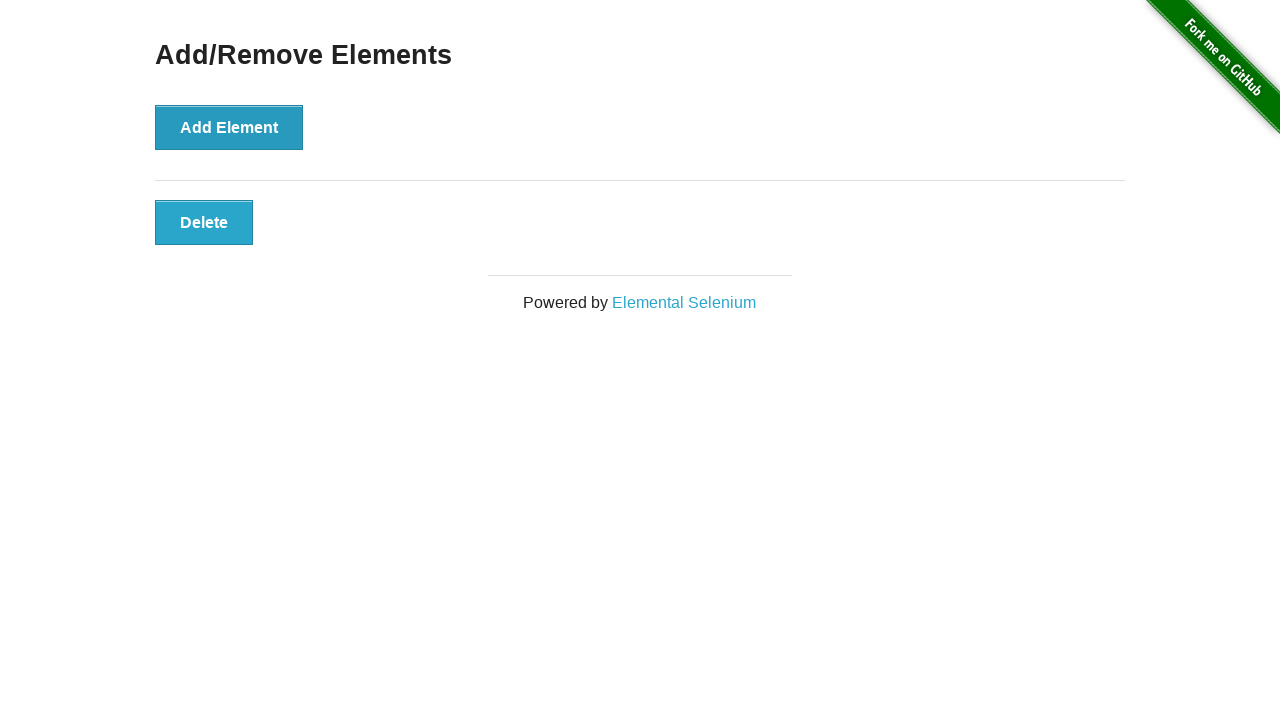

Clicked Add Element button (iteration 2 of 12) at (229, 127) on button[onclick='addElement()']
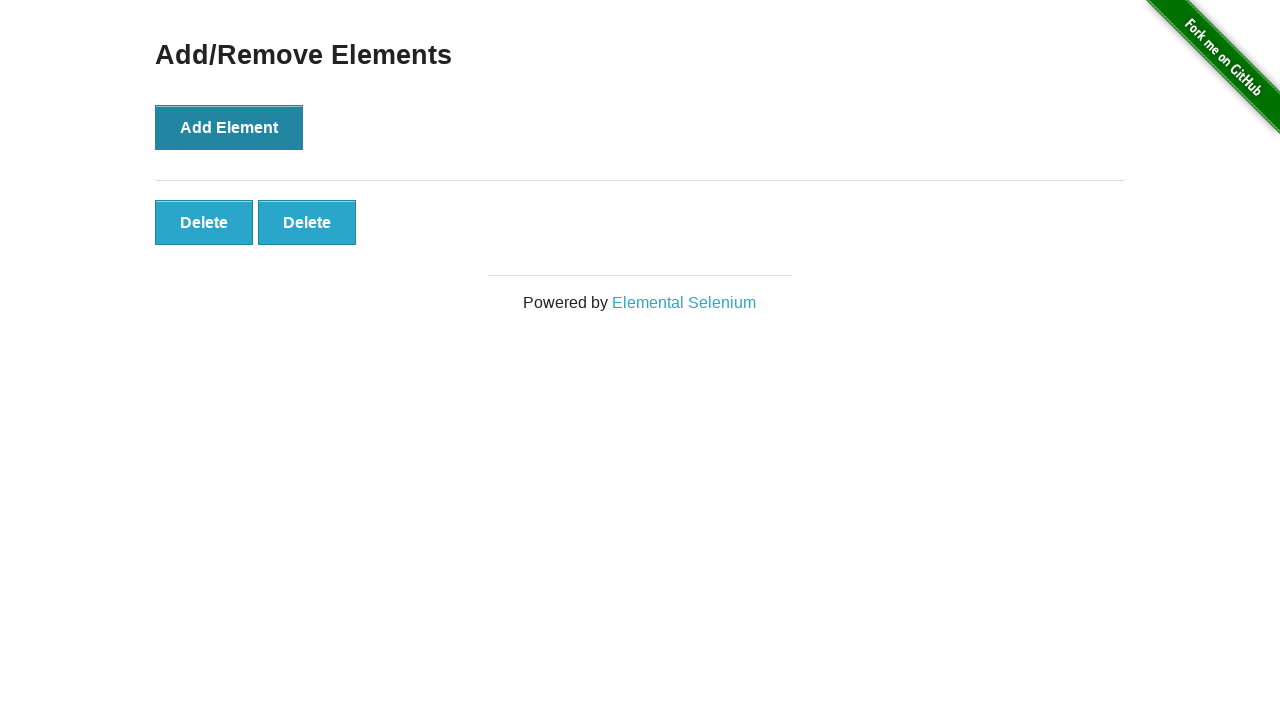

Clicked Add Element button (iteration 3 of 12) at (229, 127) on button[onclick='addElement()']
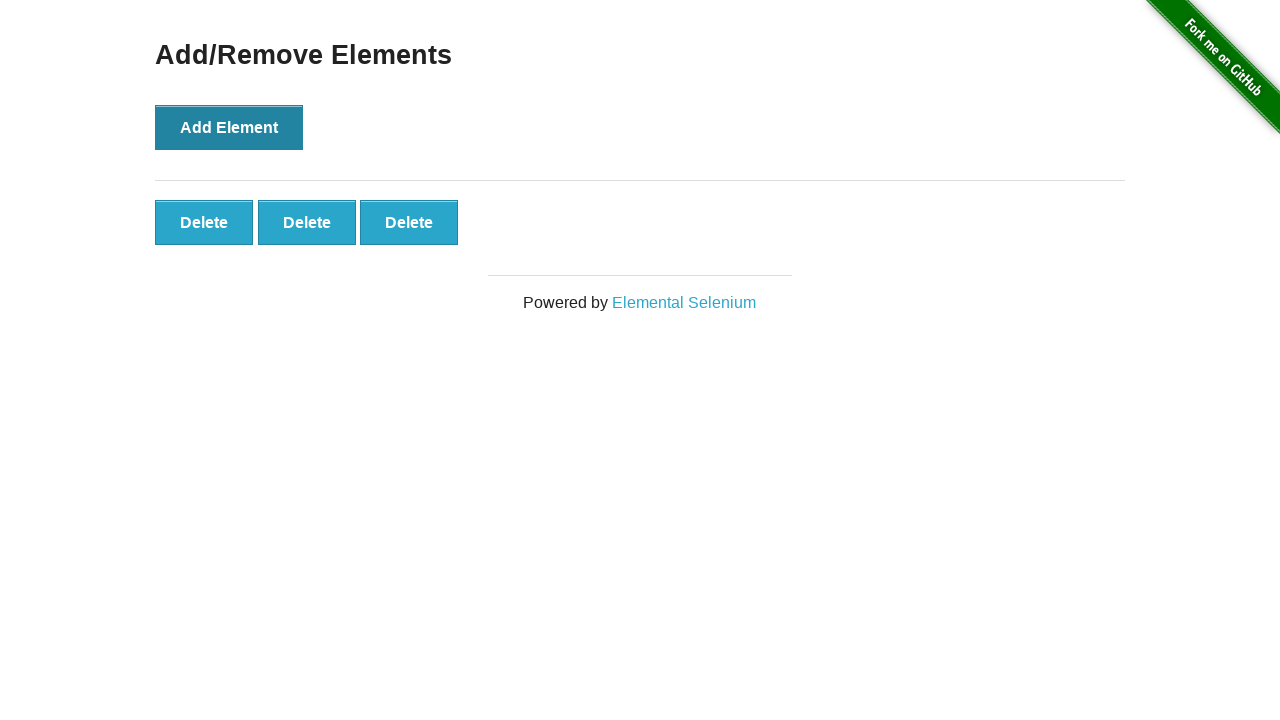

Clicked Add Element button (iteration 4 of 12) at (229, 127) on button[onclick='addElement()']
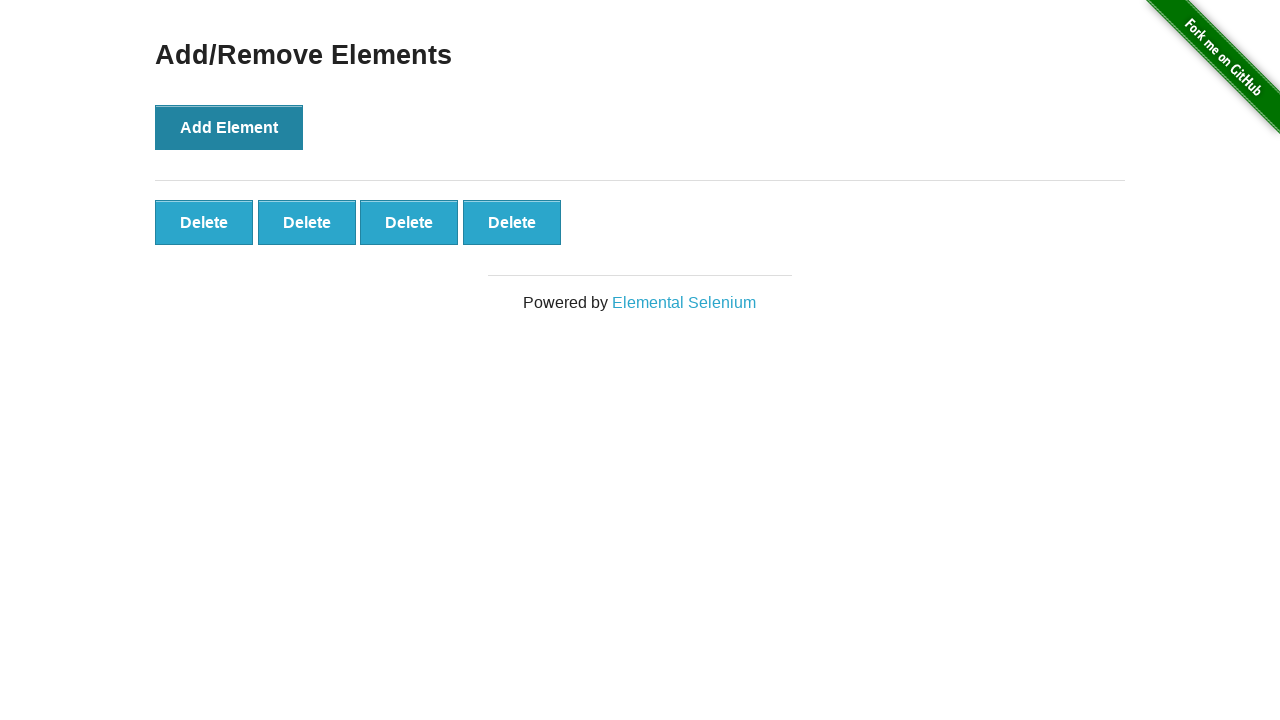

Clicked Add Element button (iteration 5 of 12) at (229, 127) on button[onclick='addElement()']
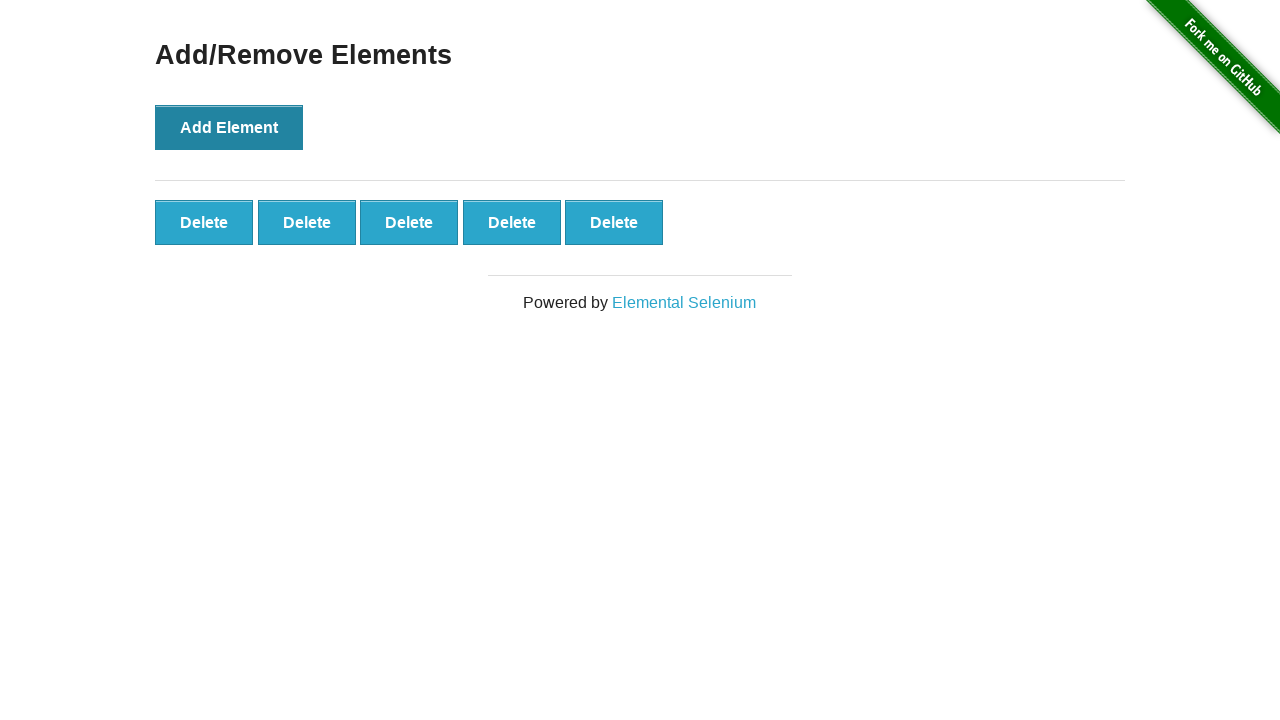

Clicked Add Element button (iteration 6 of 12) at (229, 127) on button[onclick='addElement()']
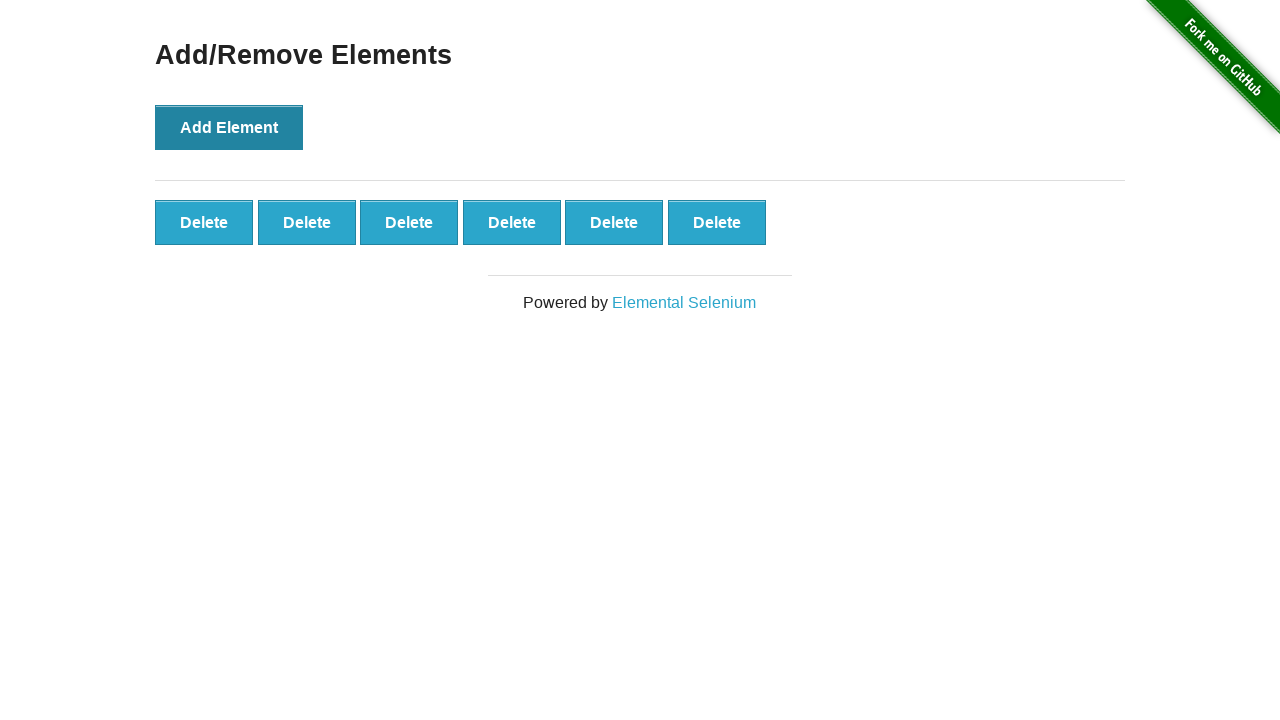

Clicked Add Element button (iteration 7 of 12) at (229, 127) on button[onclick='addElement()']
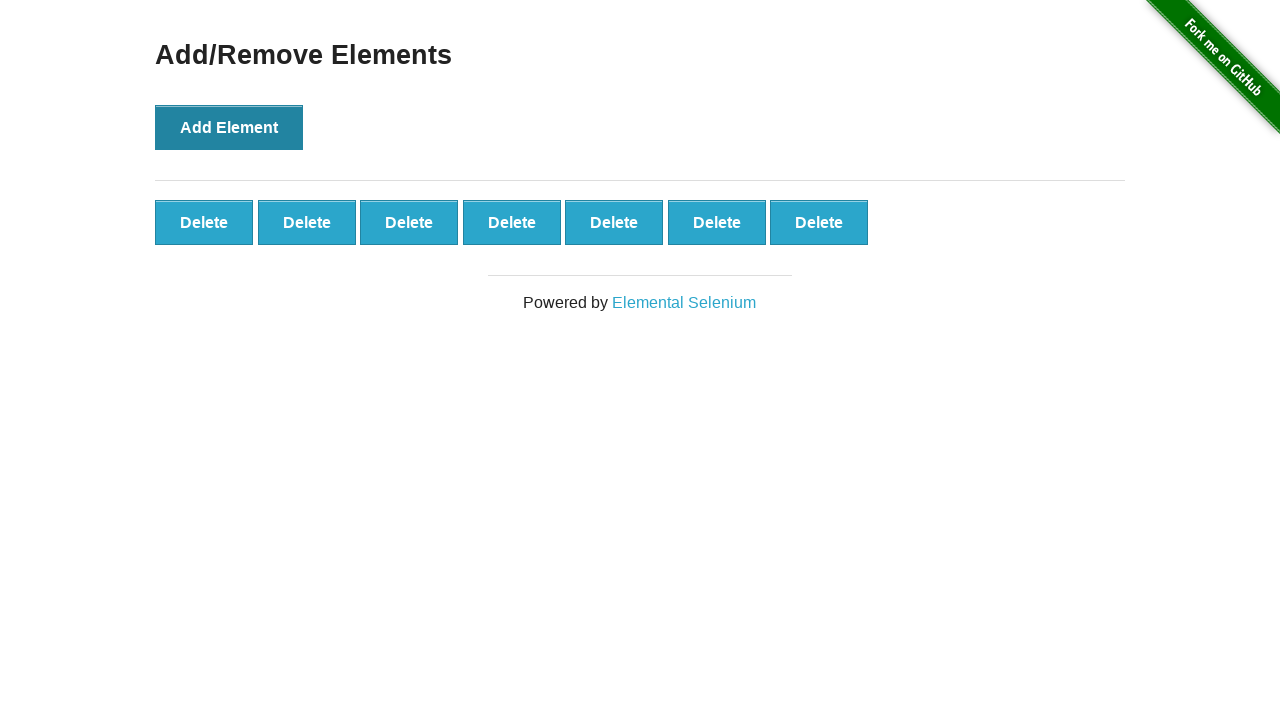

Clicked Add Element button (iteration 8 of 12) at (229, 127) on button[onclick='addElement()']
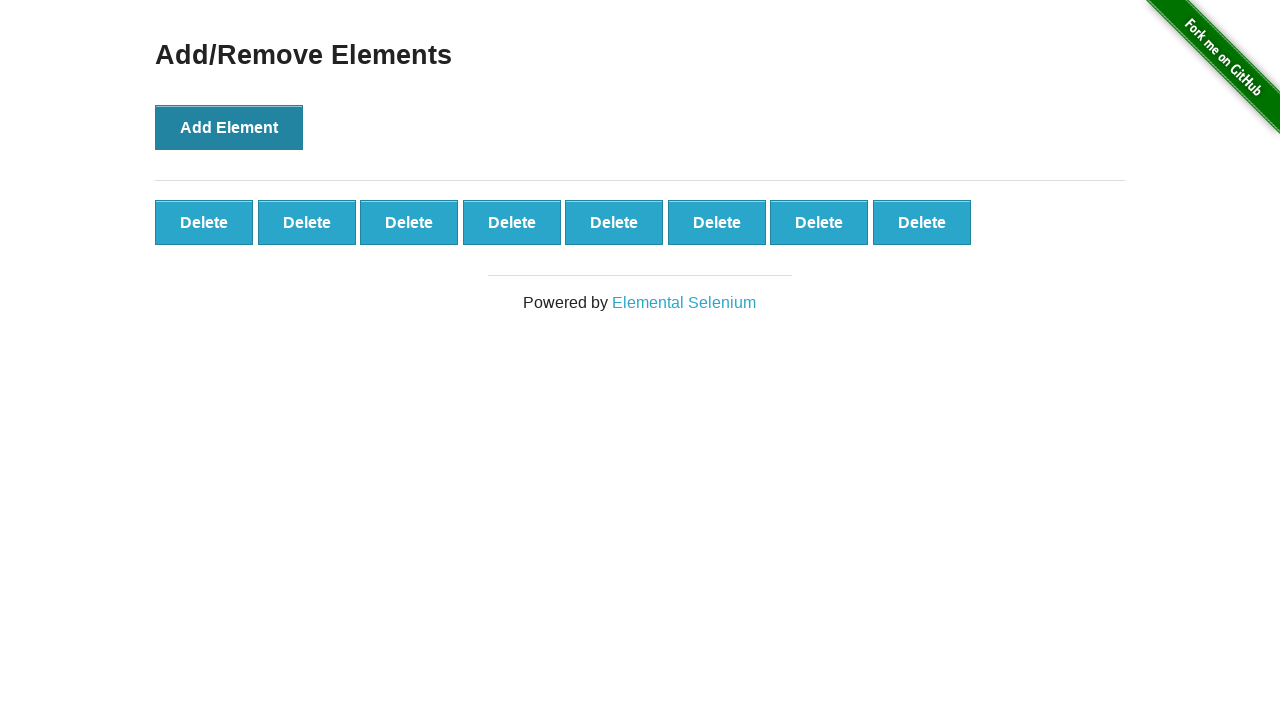

Clicked Add Element button (iteration 9 of 12) at (229, 127) on button[onclick='addElement()']
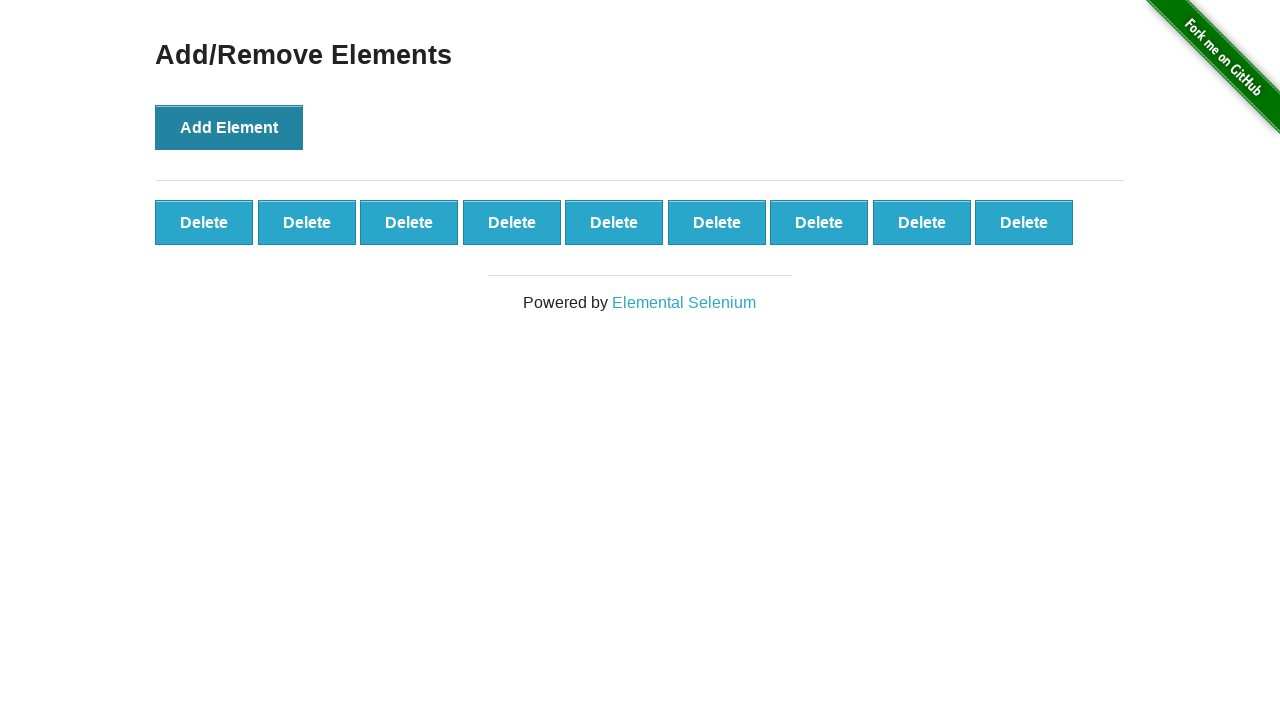

Clicked Add Element button (iteration 10 of 12) at (229, 127) on button[onclick='addElement()']
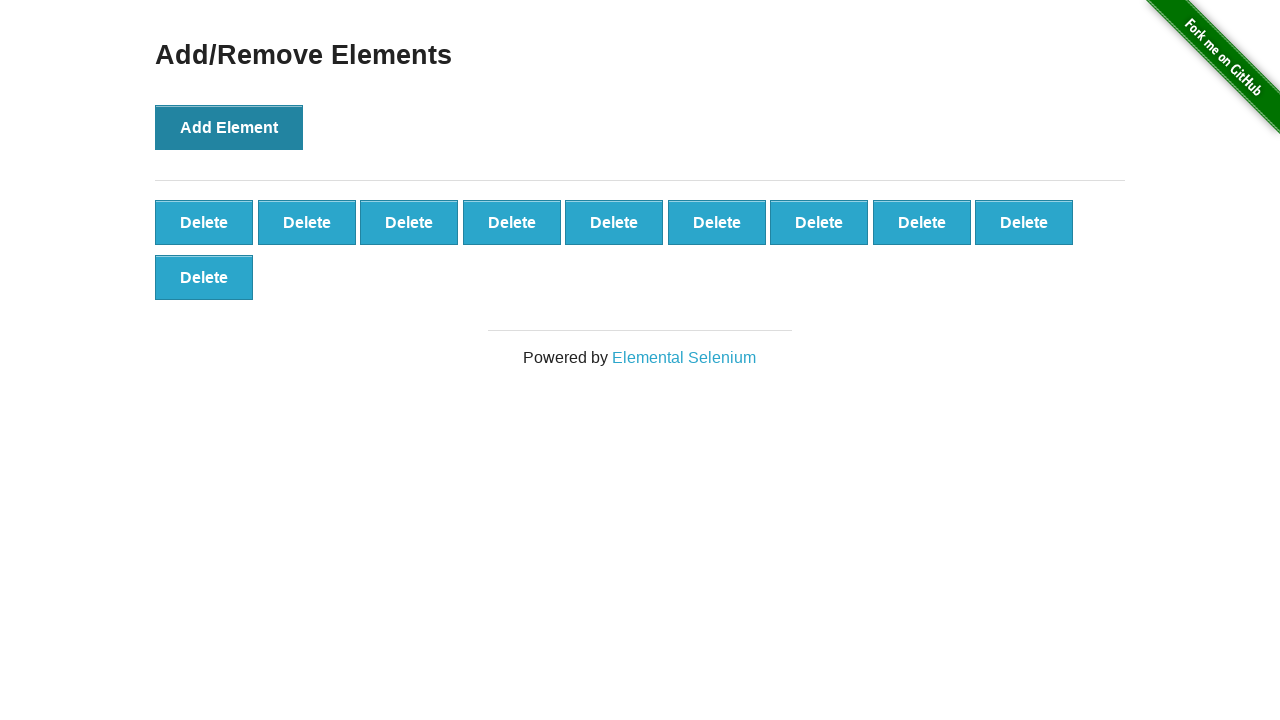

Clicked Add Element button (iteration 11 of 12) at (229, 127) on button[onclick='addElement()']
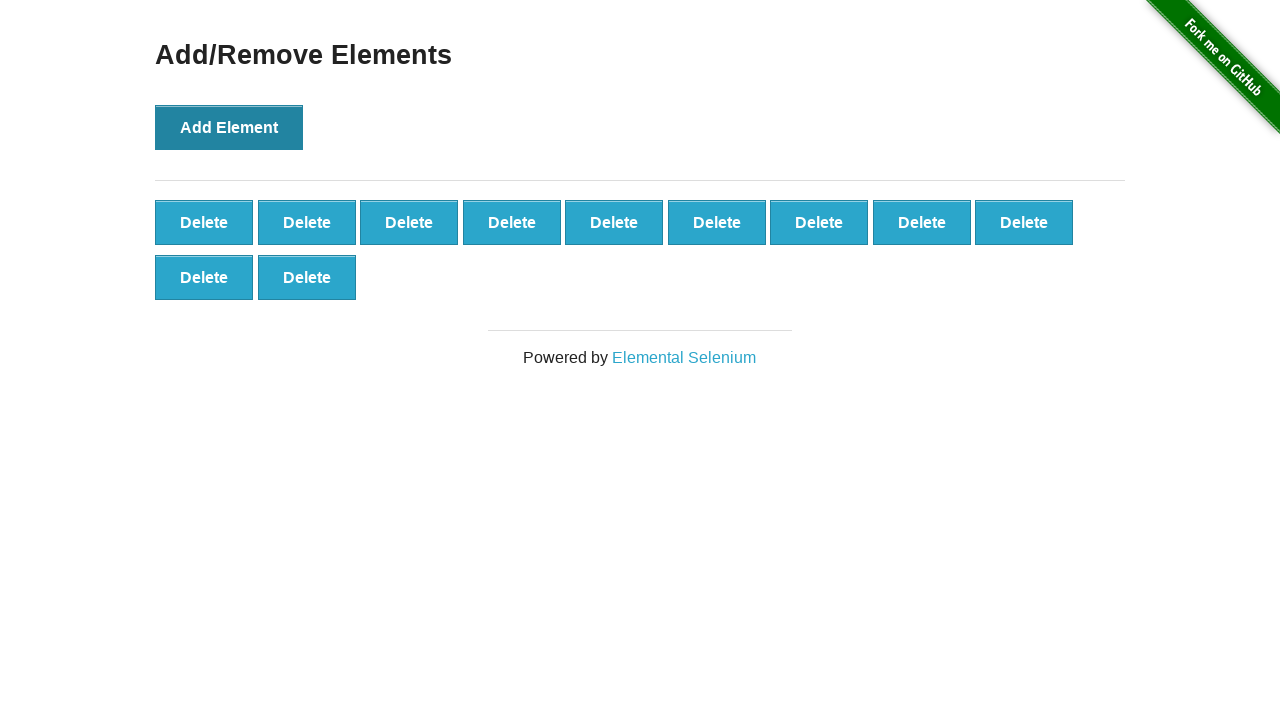

Clicked Add Element button (iteration 12 of 12) at (229, 127) on button[onclick='addElement()']
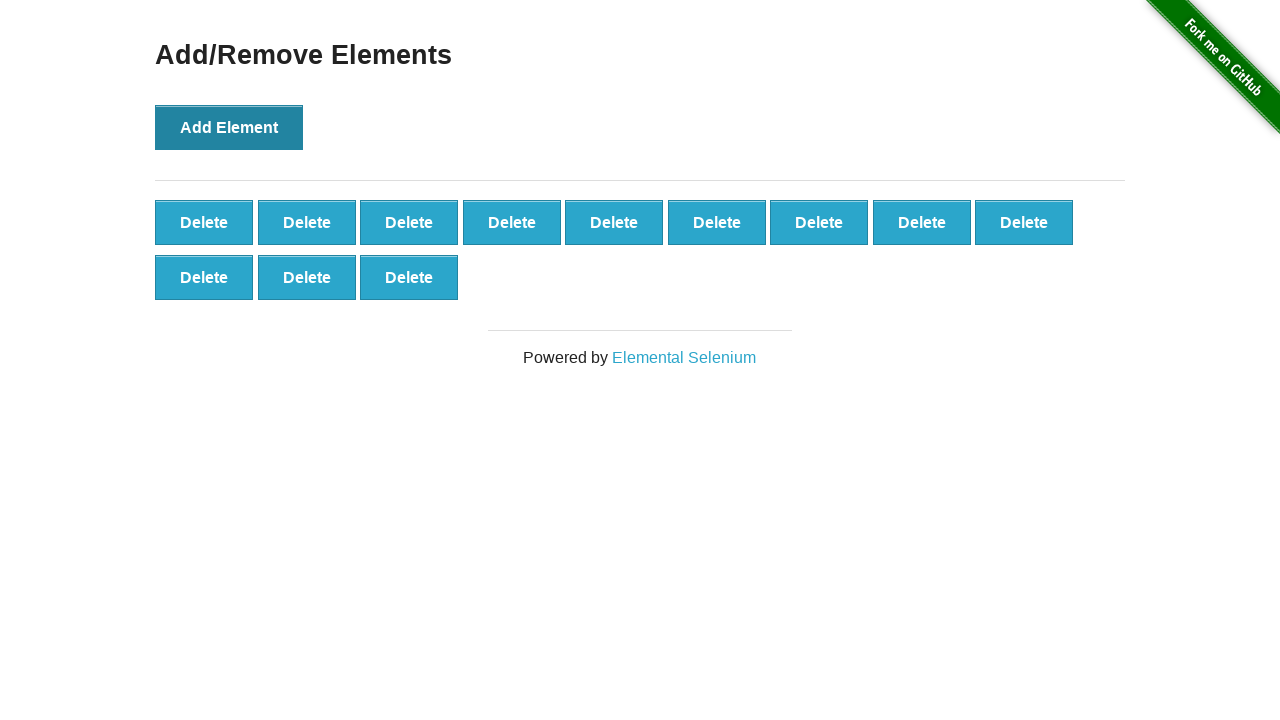

Waited for added buttons to appear
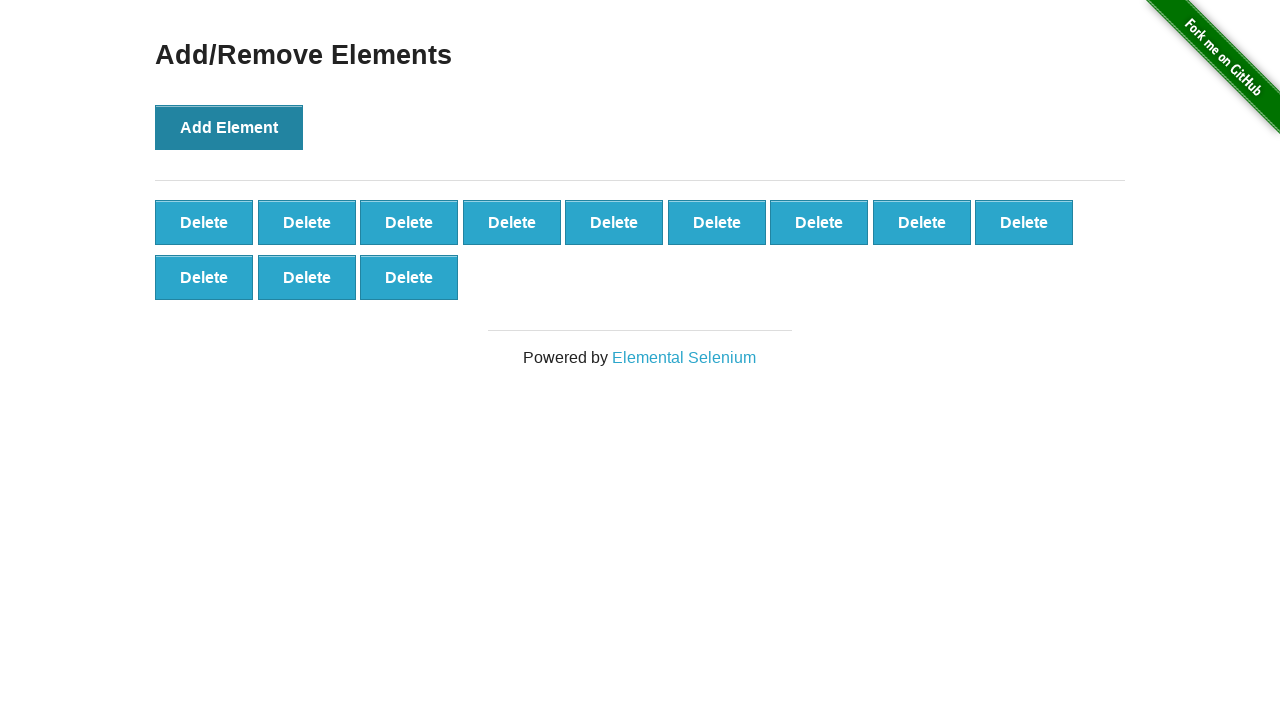

Counted initial buttons: 12 buttons present
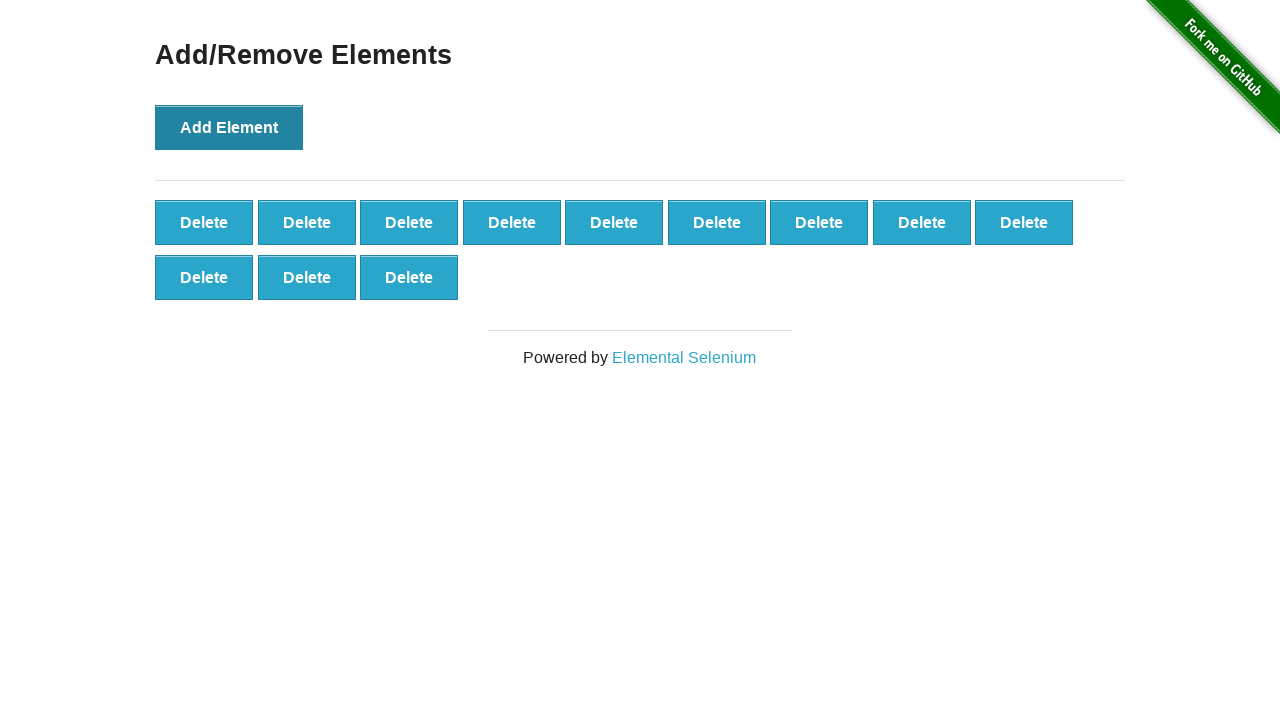

Generated random delete count: 7 buttons to remove
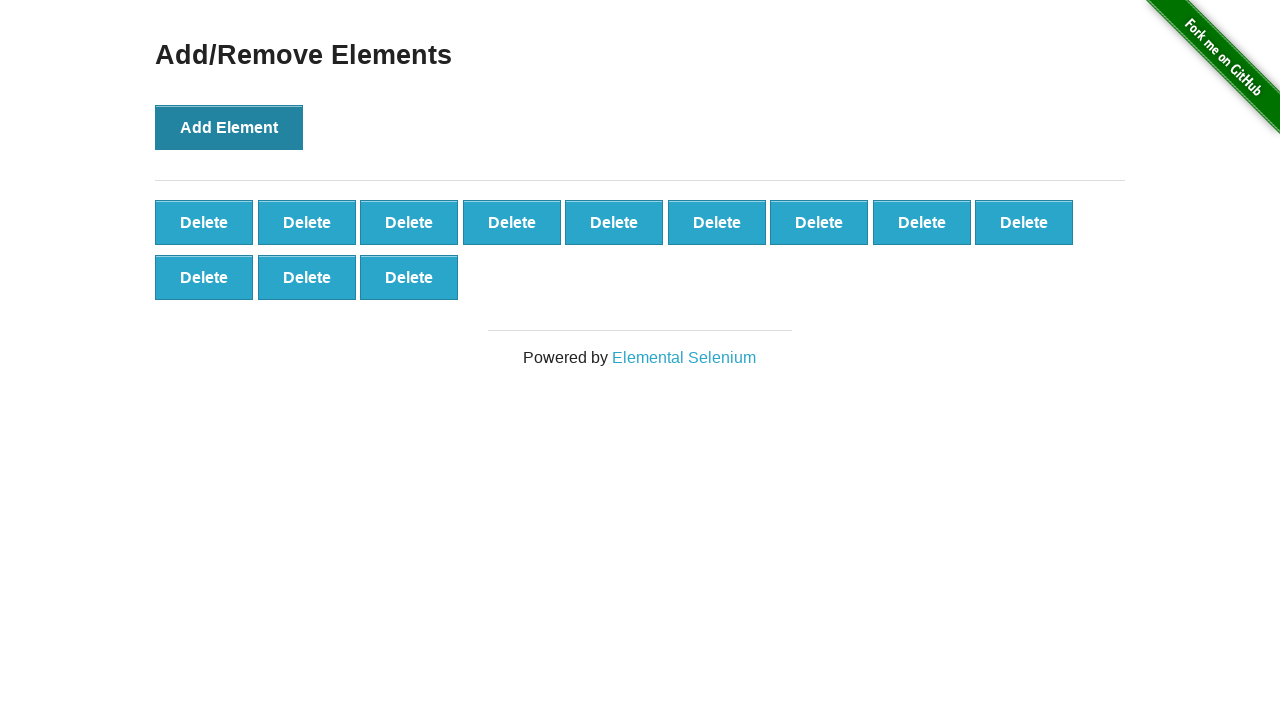

Clicked delete button on added element (iteration 1 of 7) at (204, 222) on button.added-manually
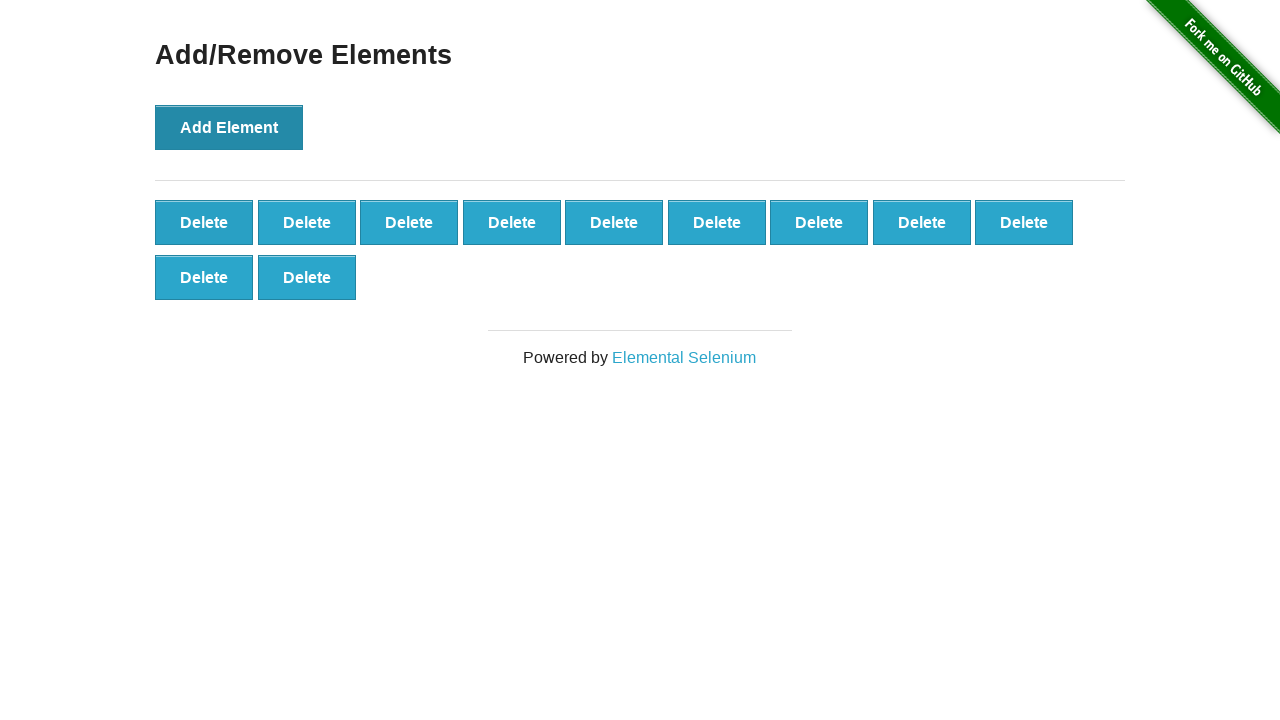

Clicked delete button on added element (iteration 2 of 7) at (204, 222) on button.added-manually
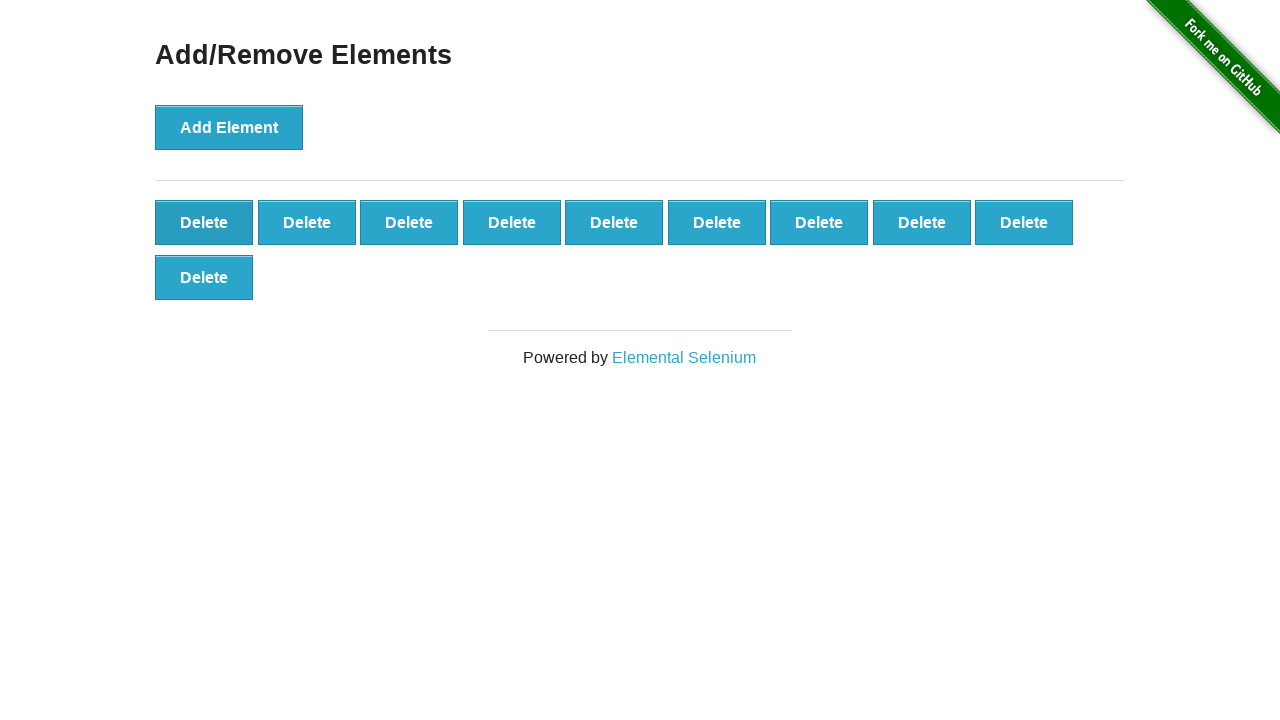

Clicked delete button on added element (iteration 3 of 7) at (204, 222) on button.added-manually
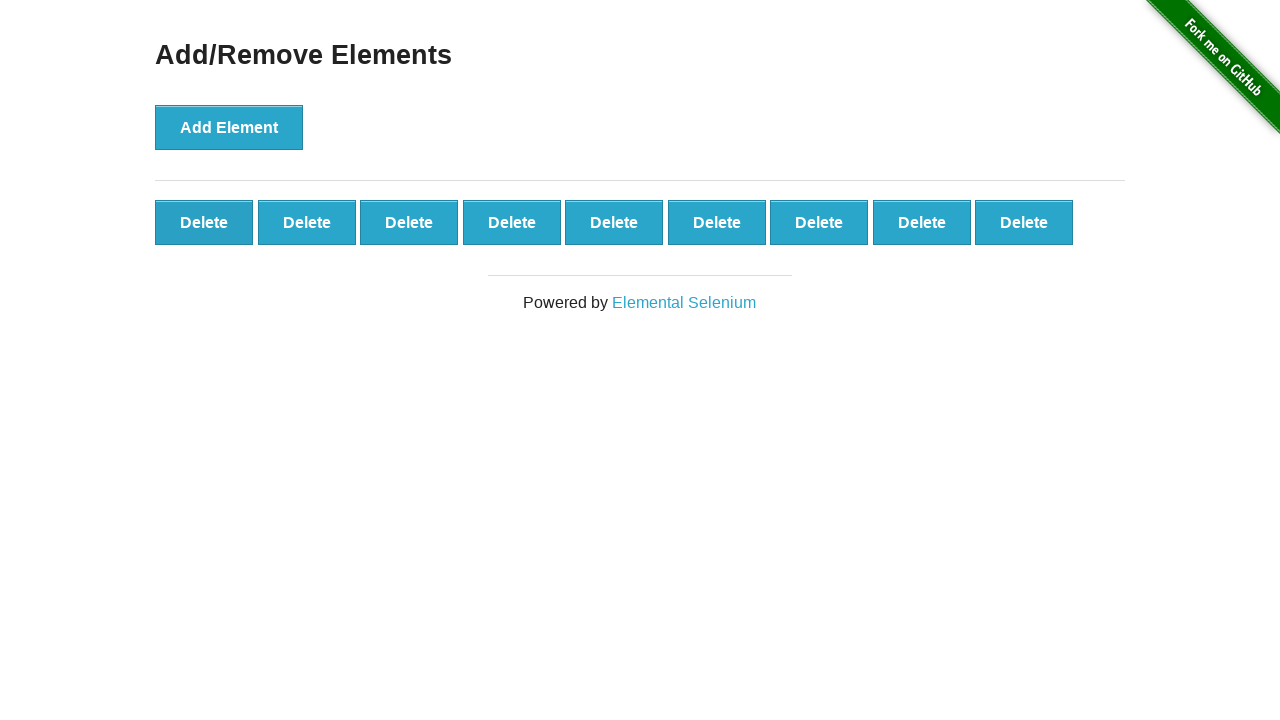

Clicked delete button on added element (iteration 4 of 7) at (204, 222) on button.added-manually
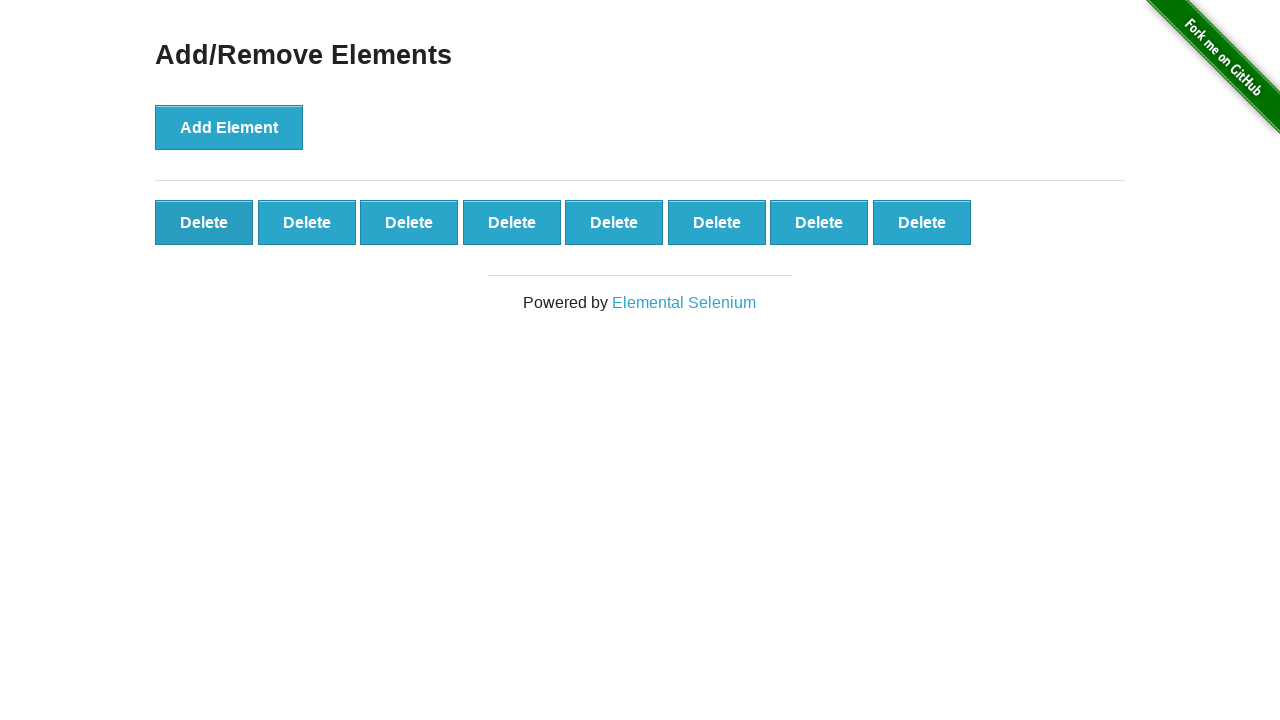

Clicked delete button on added element (iteration 5 of 7) at (204, 222) on button.added-manually
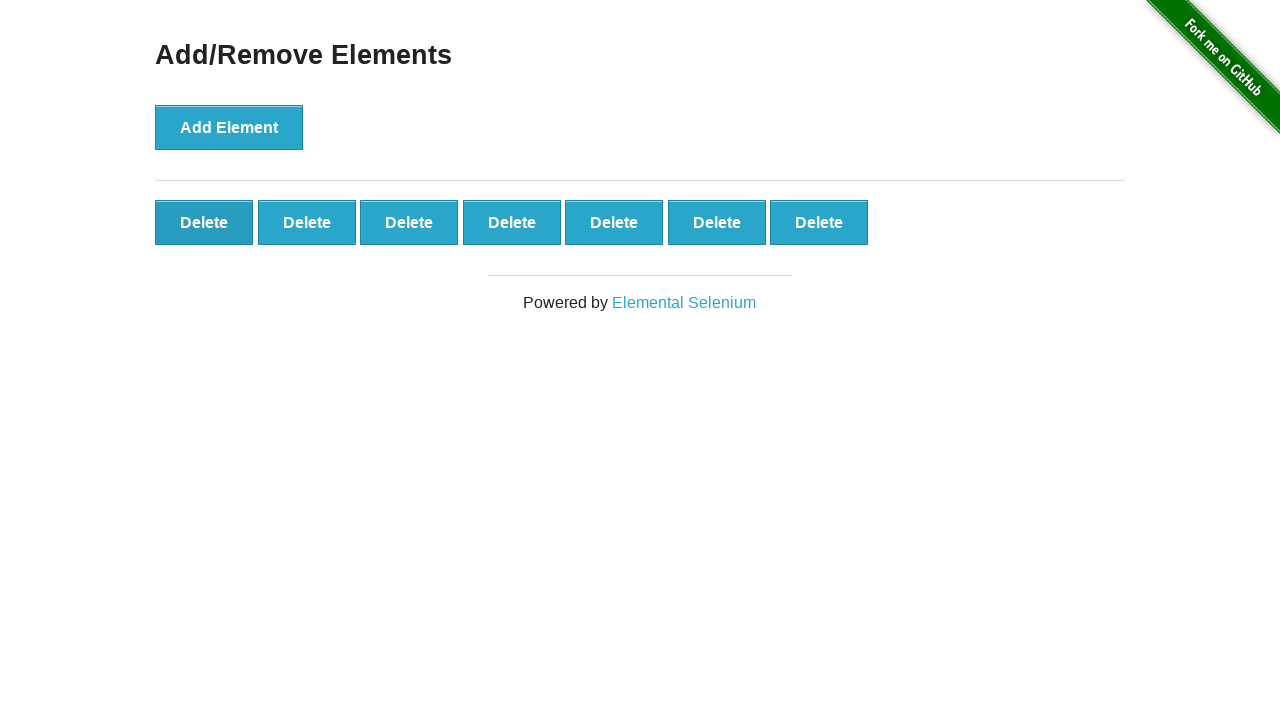

Clicked delete button on added element (iteration 6 of 7) at (204, 222) on button.added-manually
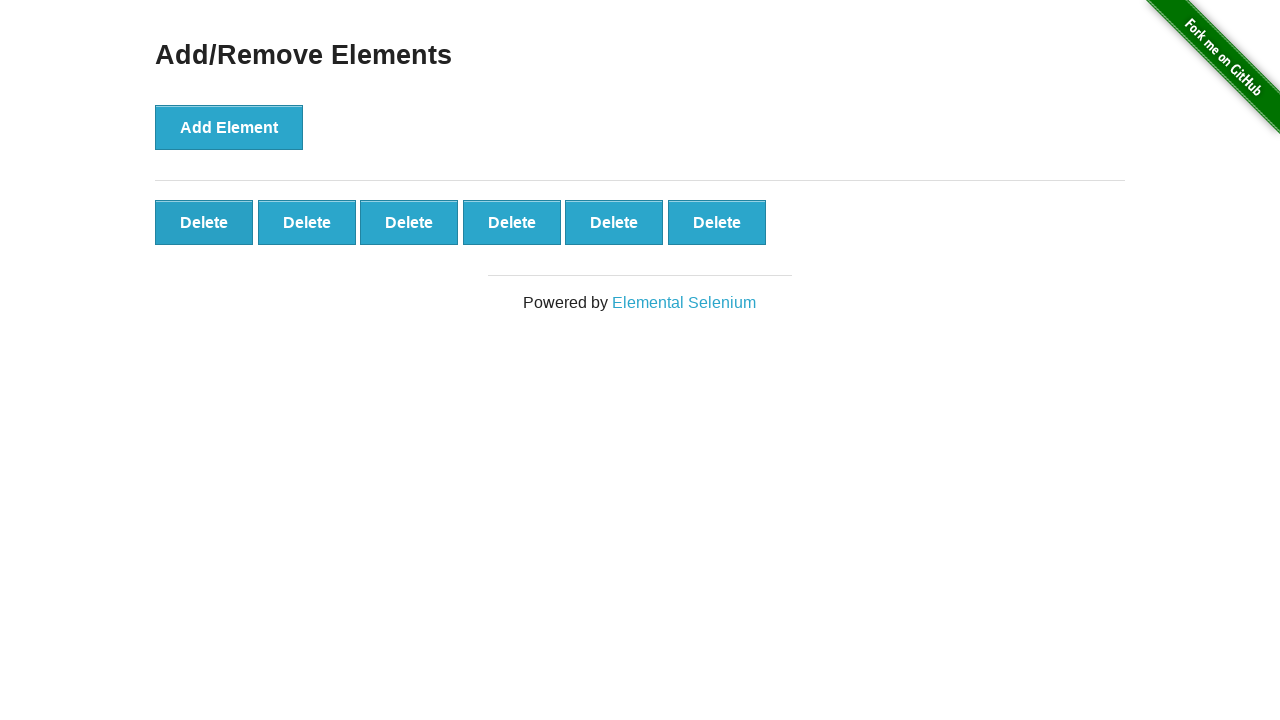

Clicked delete button on added element (iteration 7 of 7) at (204, 222) on button.added-manually
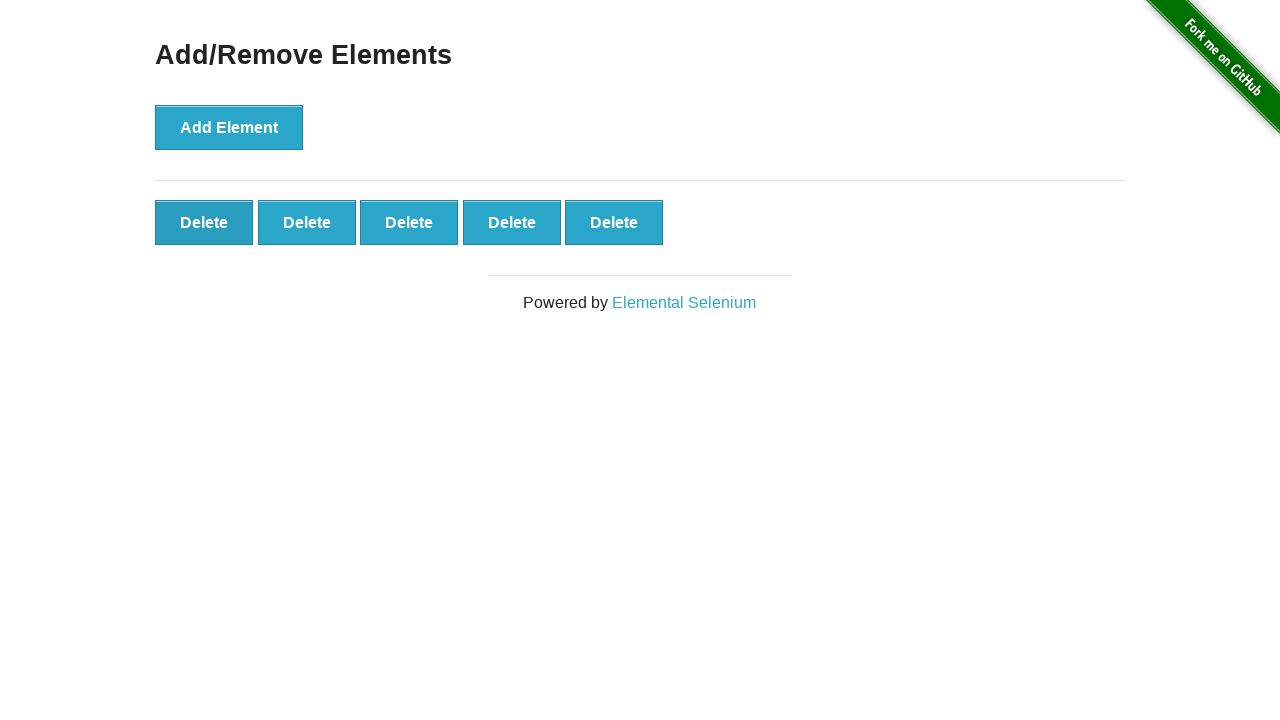

Counted remaining buttons: 5 buttons present
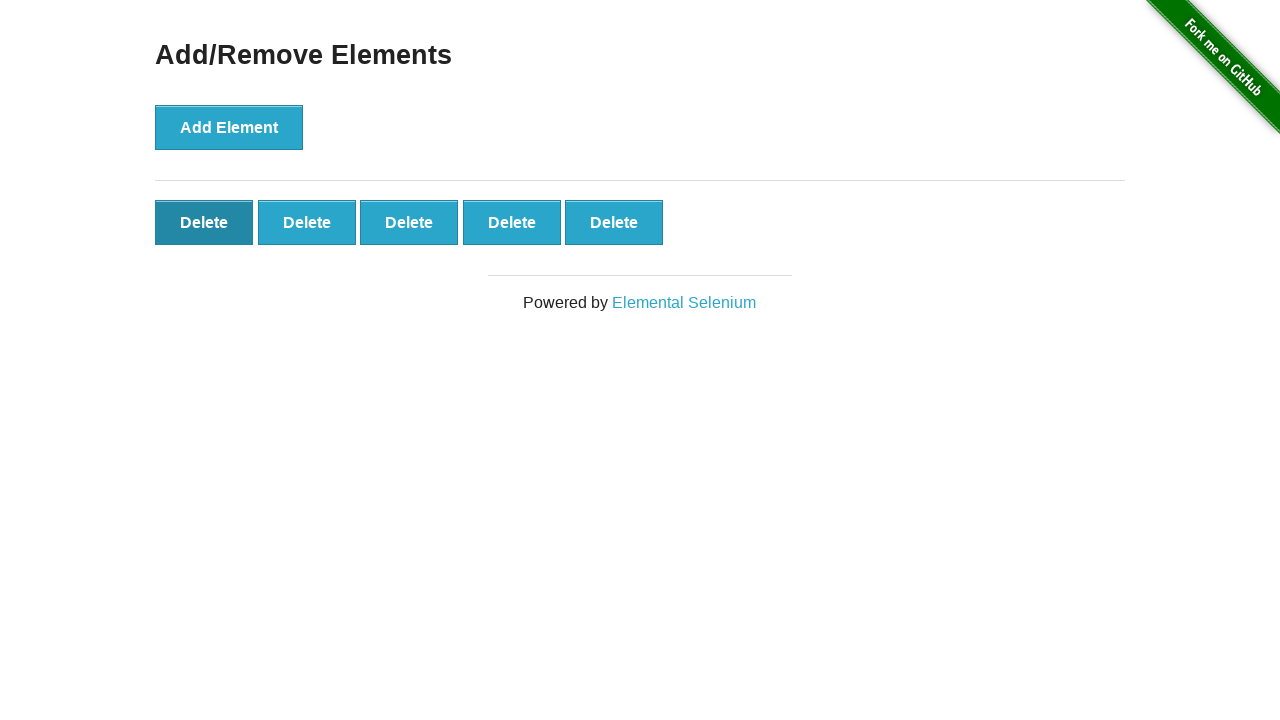

Assertion passed: 5 remaining buttons equals expected count (5)
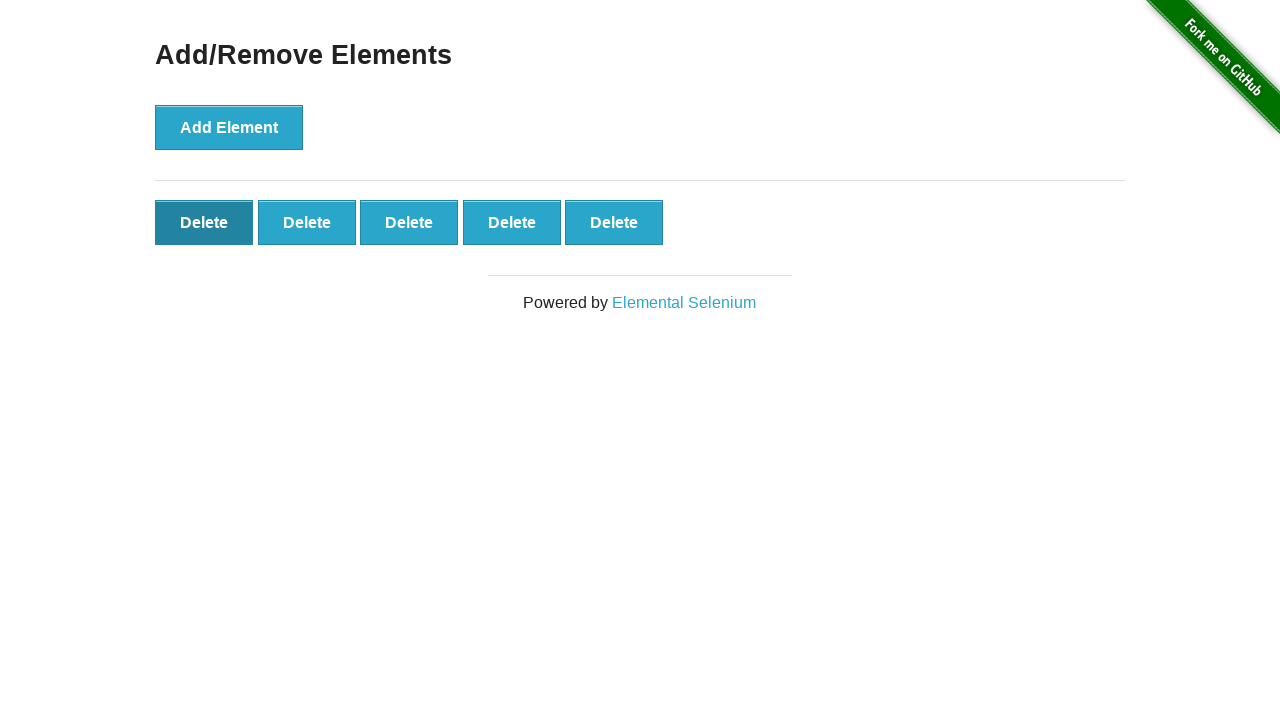

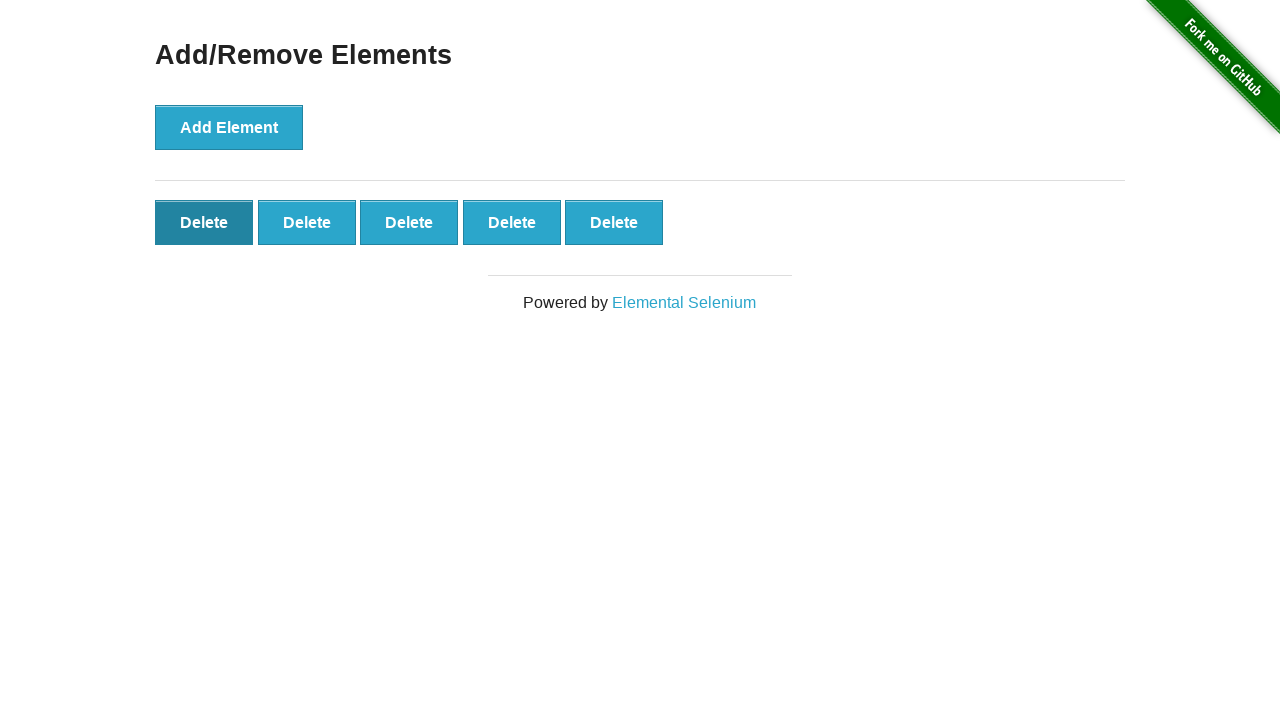